Tests double-click functionality by double-clicking a button and verifying that text appears in a field

Starting URL: http://testautomationpractice.blogspot.com/

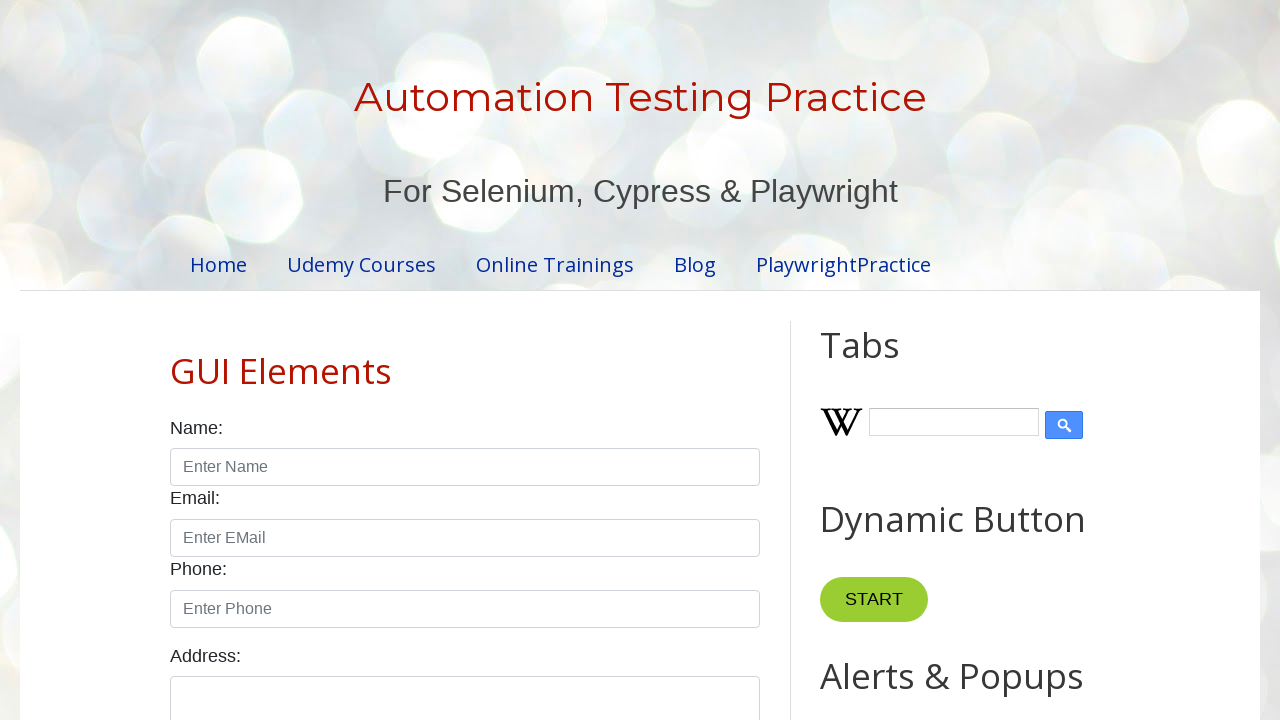

Double-clicked the button with ondblclick handler at (885, 360) on button[ondblclick]
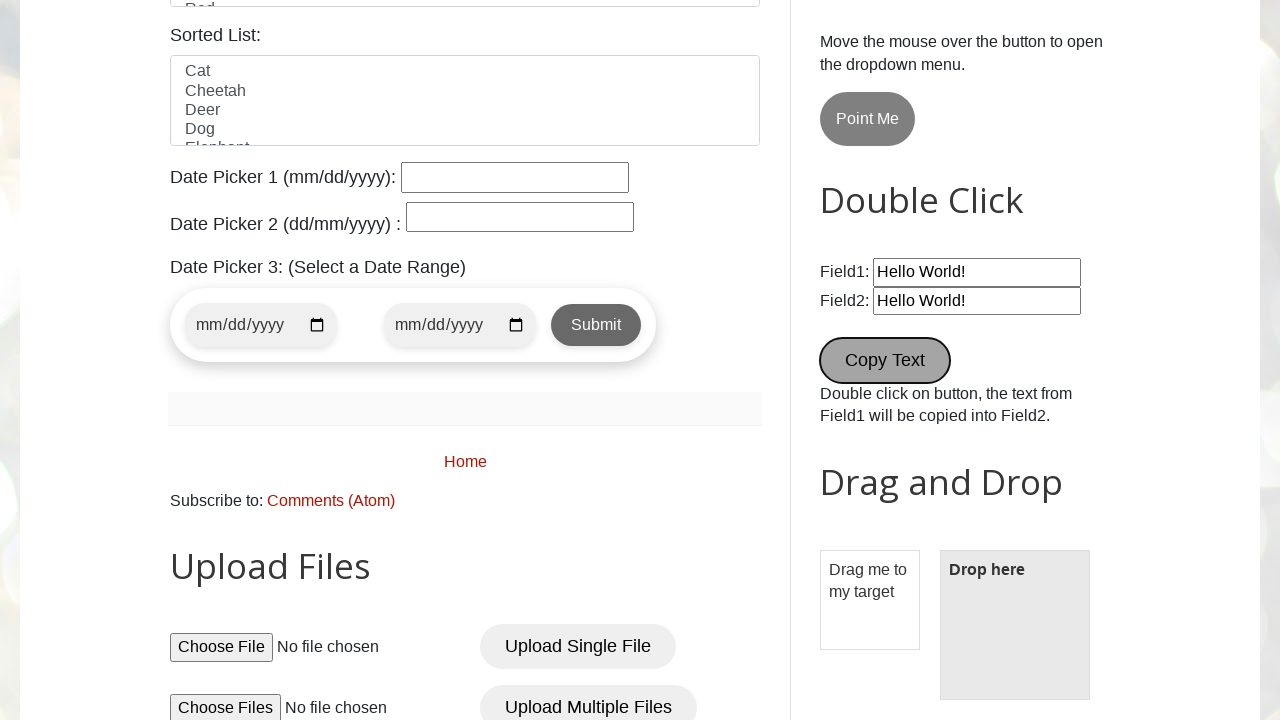

Retrieved value from field2 input
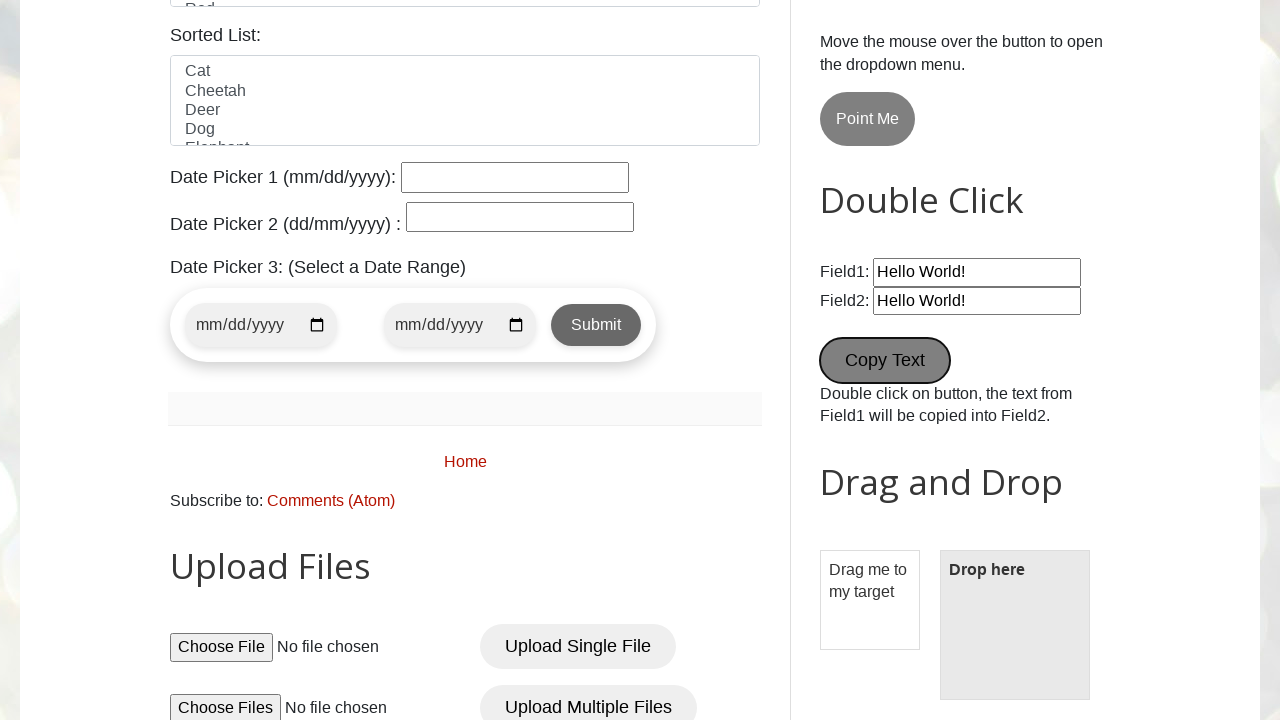

Verified that 'Hello World!' text appears in field2
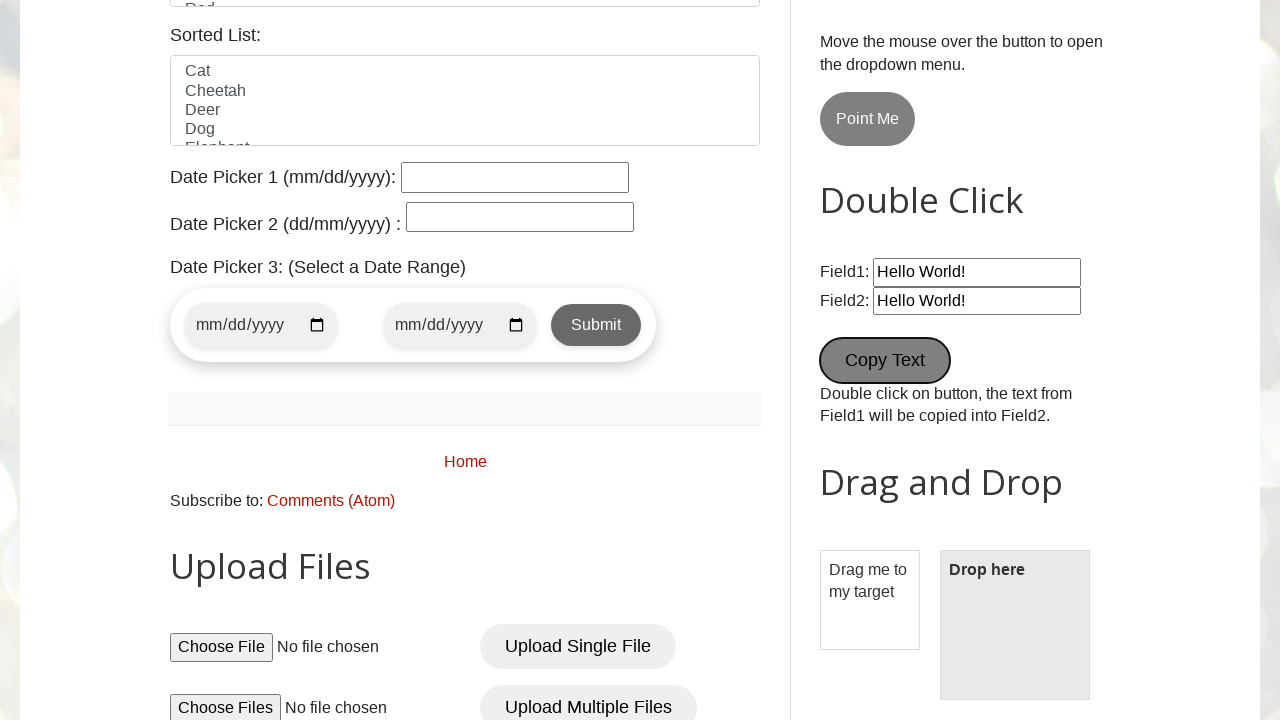

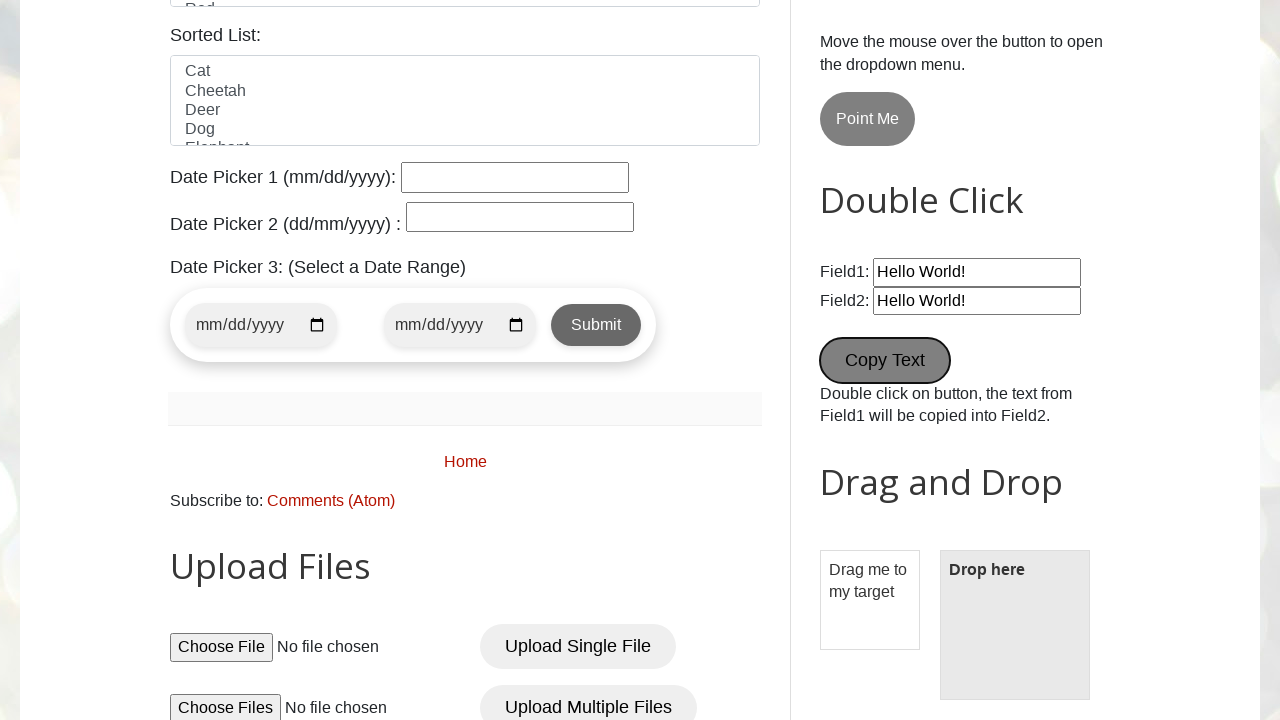